Tests radio button interaction by attempting to click on a radio button element

Starting URL: https://demoqa.com/radio-button

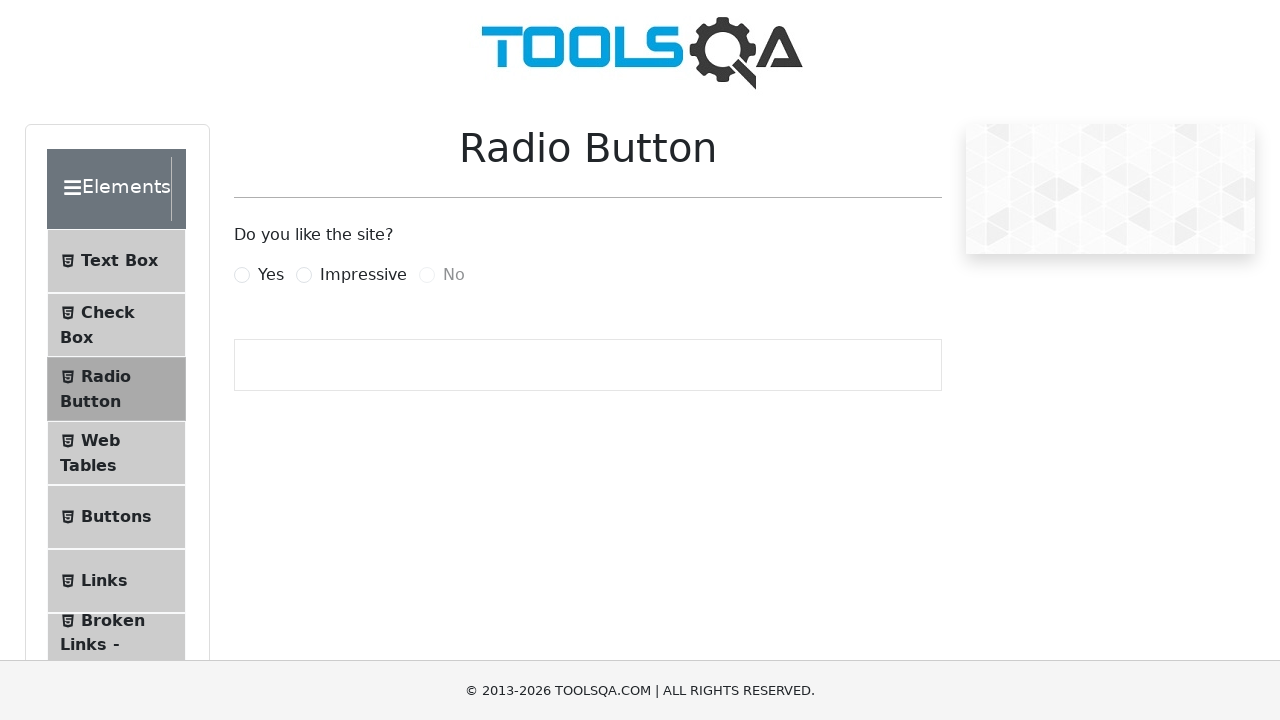

Navigated to radio button test page at https://demoqa.com/radio-button
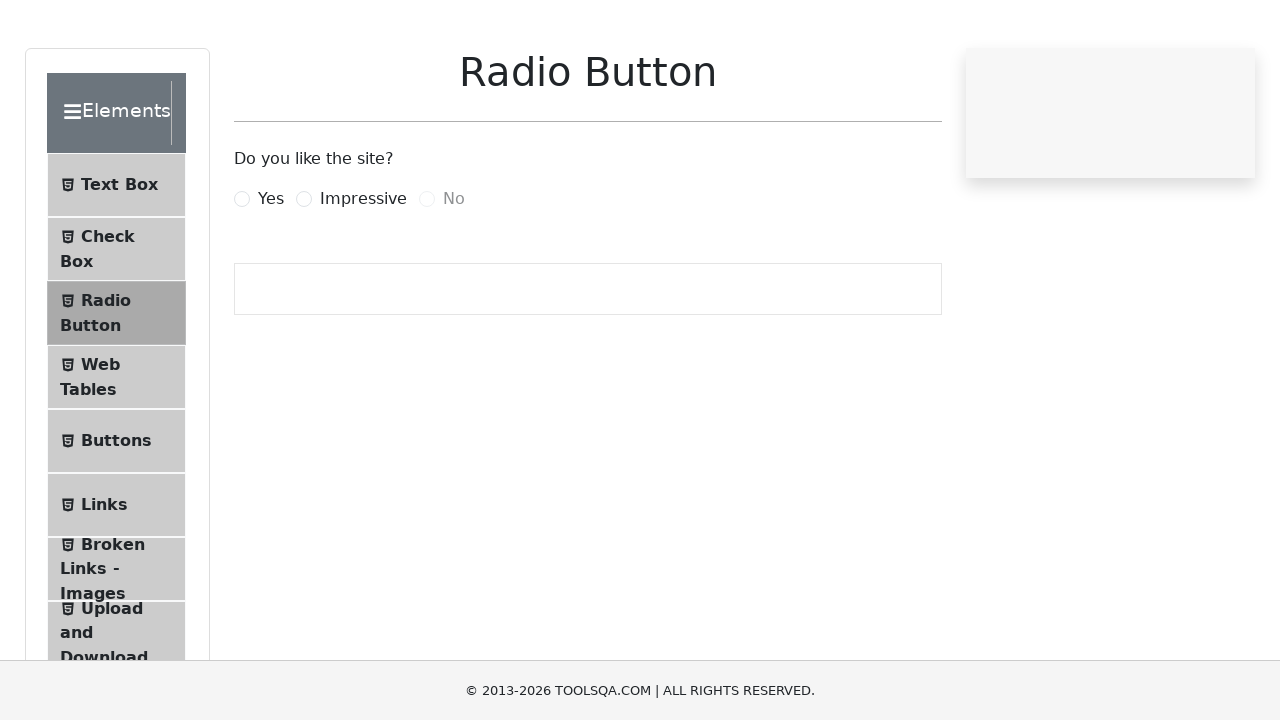

Located the 'No' radio button element
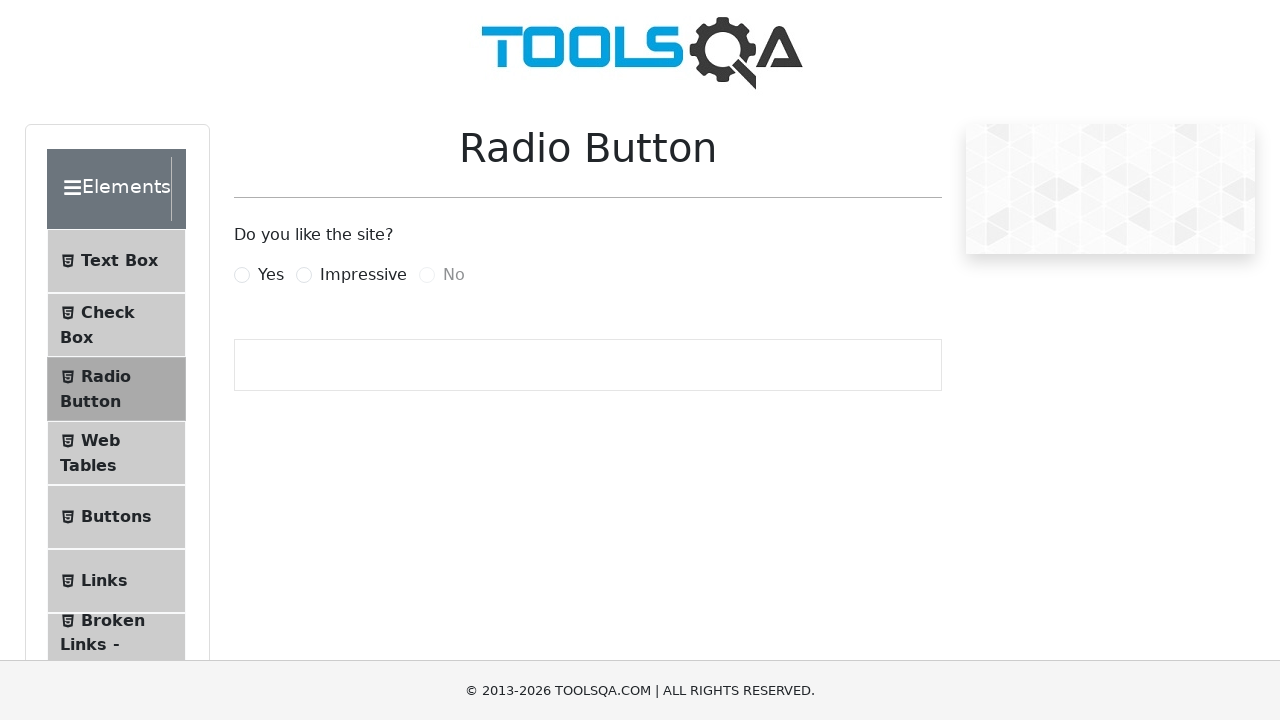

Checked if 'No' radio button is enabled - button is disabled
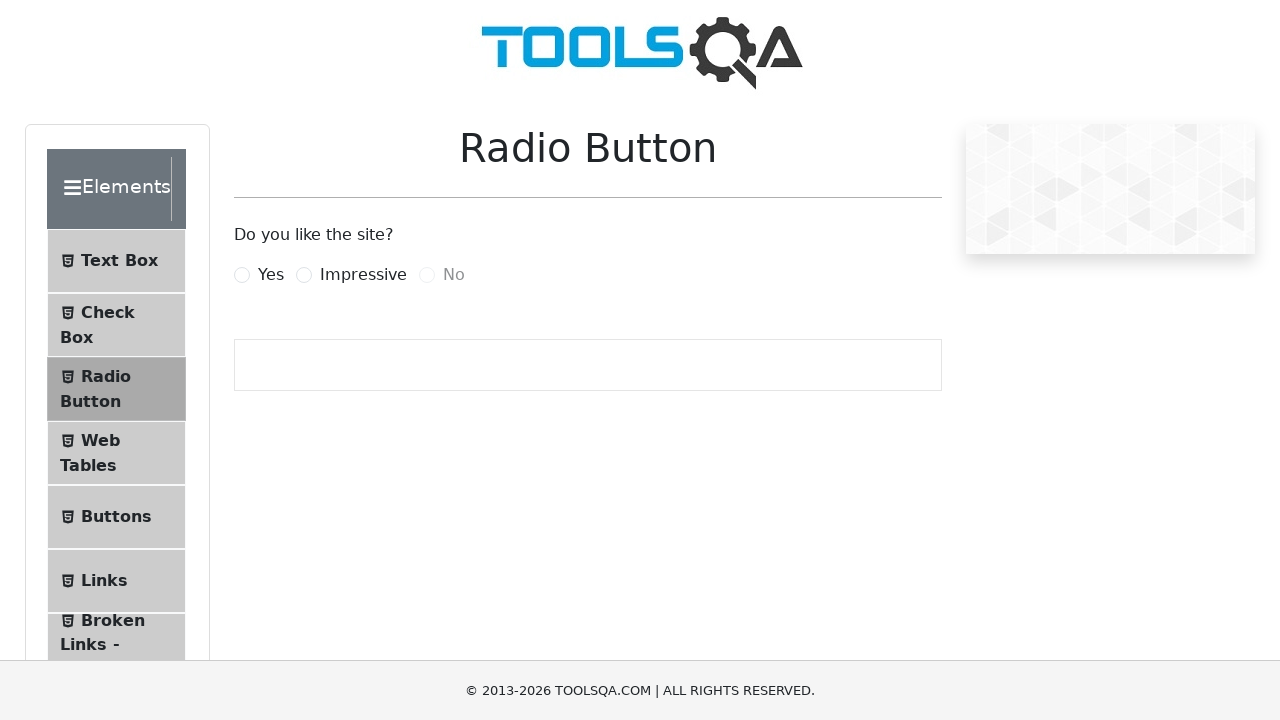

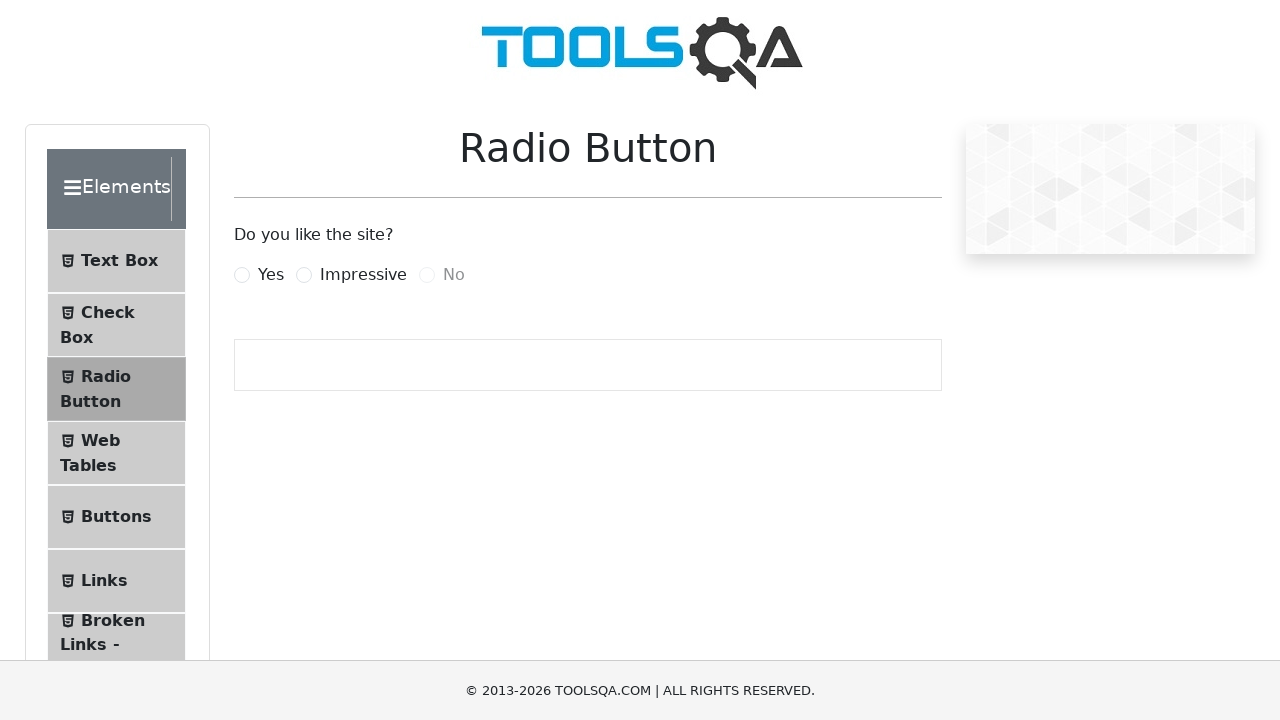